Tests mouse hover functionality by hovering over a button and clicking the reload option

Starting URL: https://rahulshettyacademy.com/AutomationPractice/

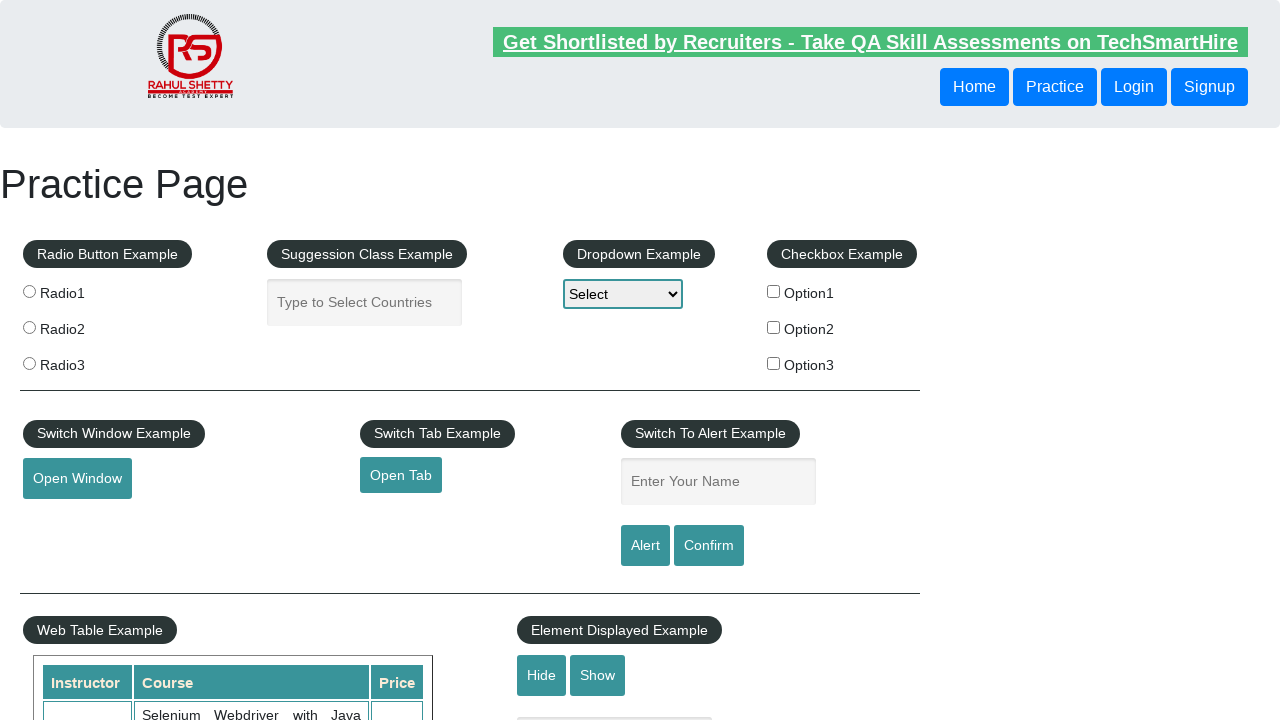

Scrolled down 1100 pixels to reach mouse hover section
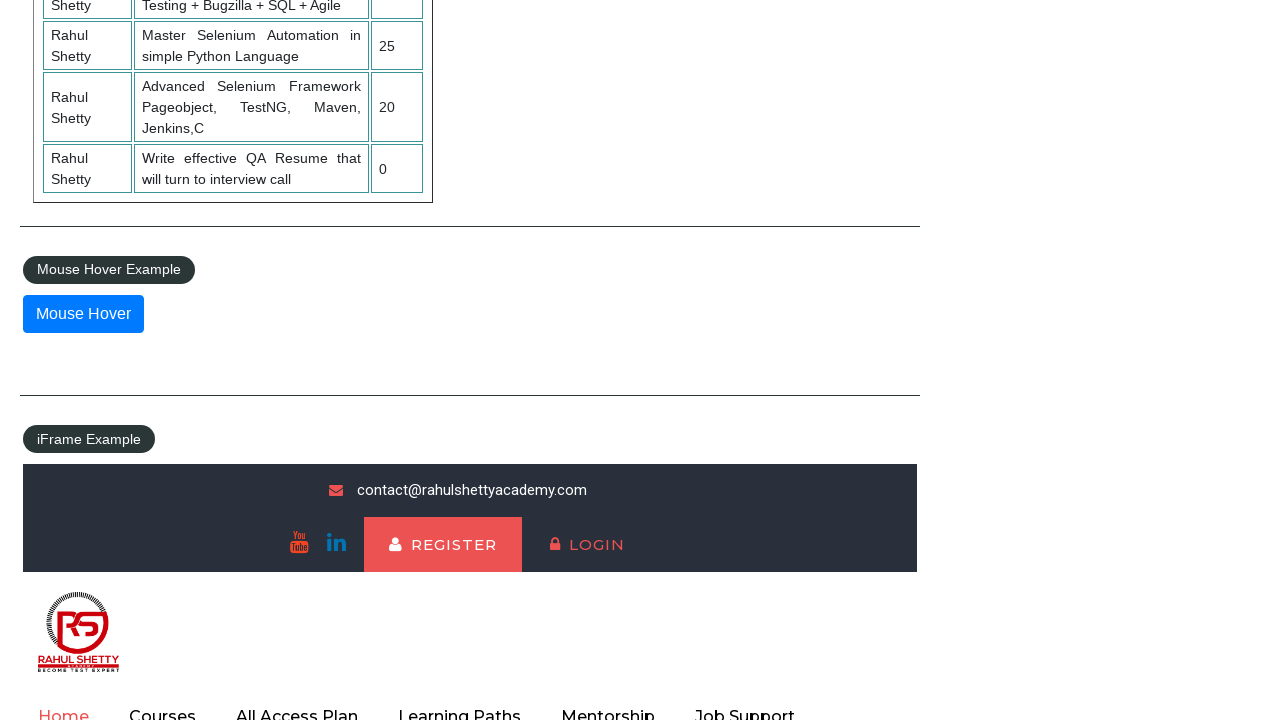

Hovered over the mouse hover button at (83, 314) on #mousehover
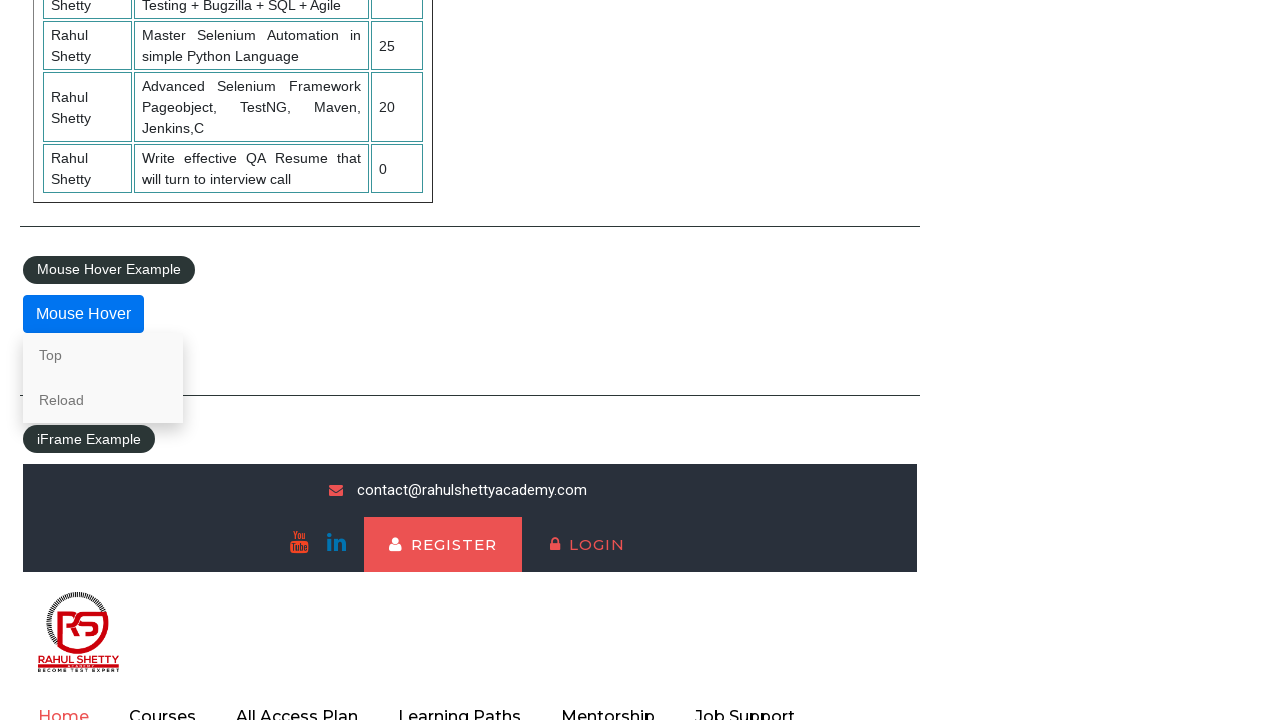

Clicked on the Reload link at (103, 400) on a:has-text('Reload')
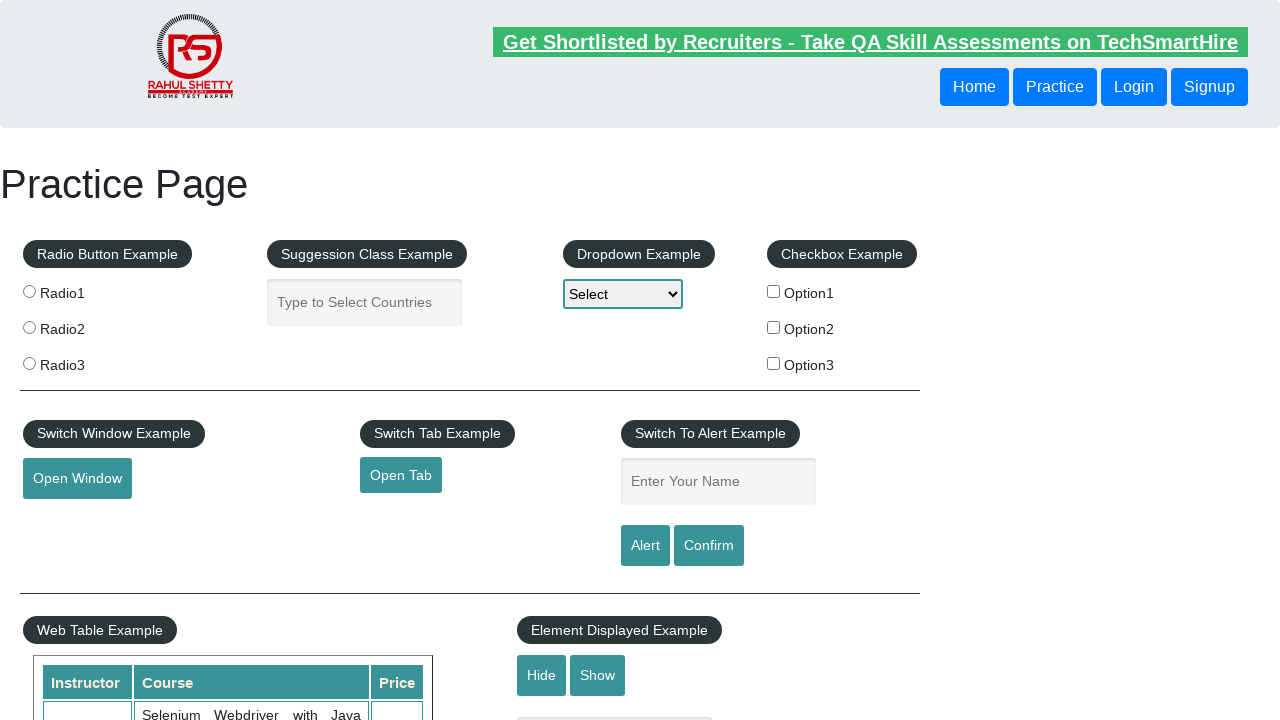

Waited for page to reload
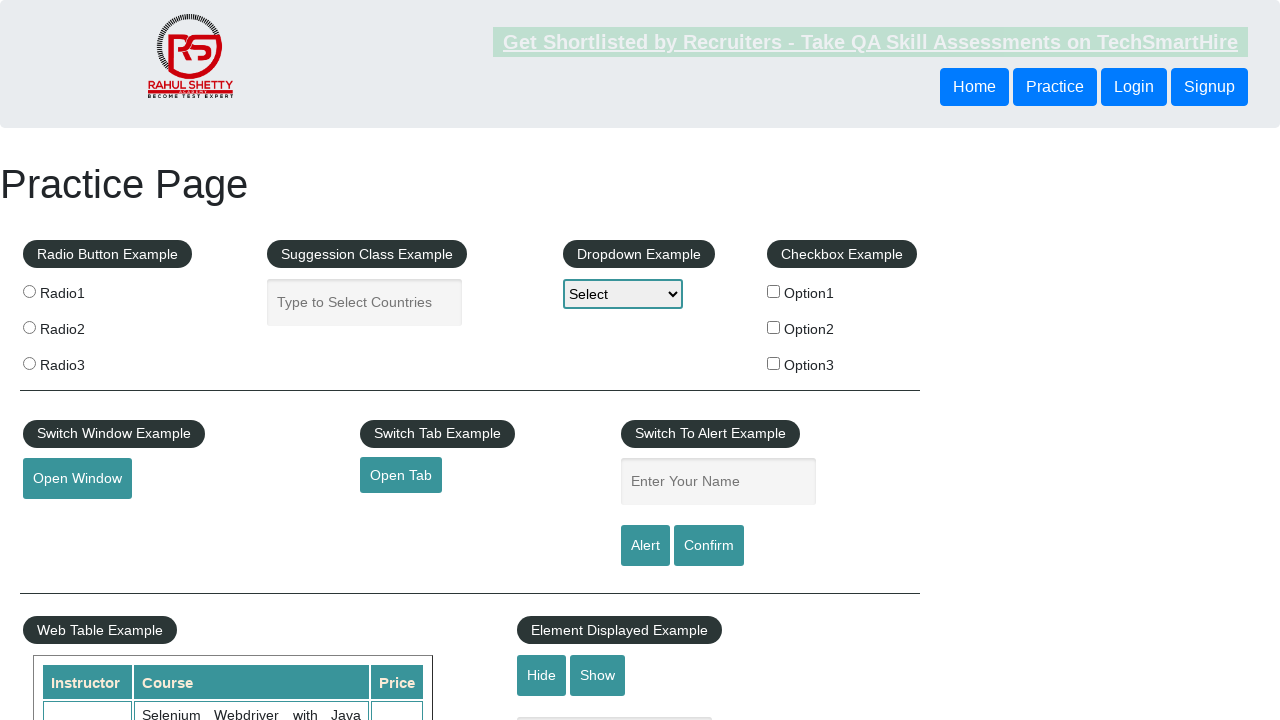

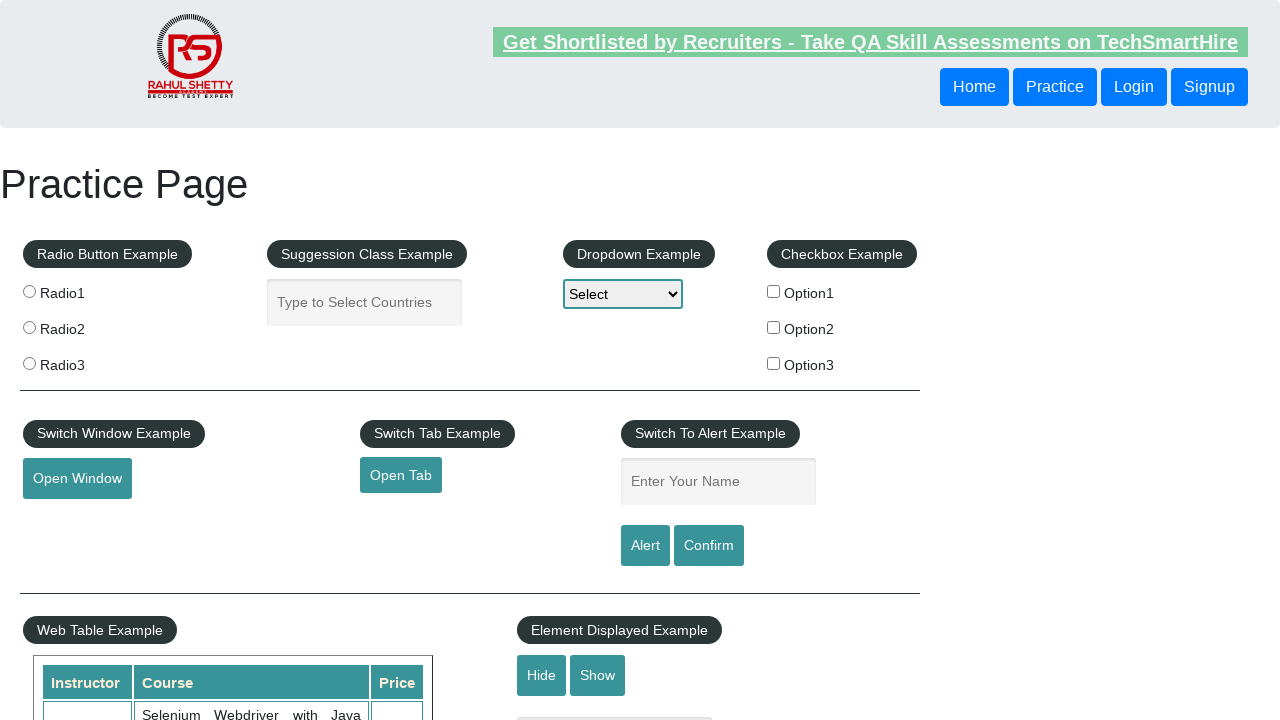